Tests adding a new todo item to a todo list application and verifies it appears in the list

Starting URL: https://lambdatest.github.io/sample-todo-app/

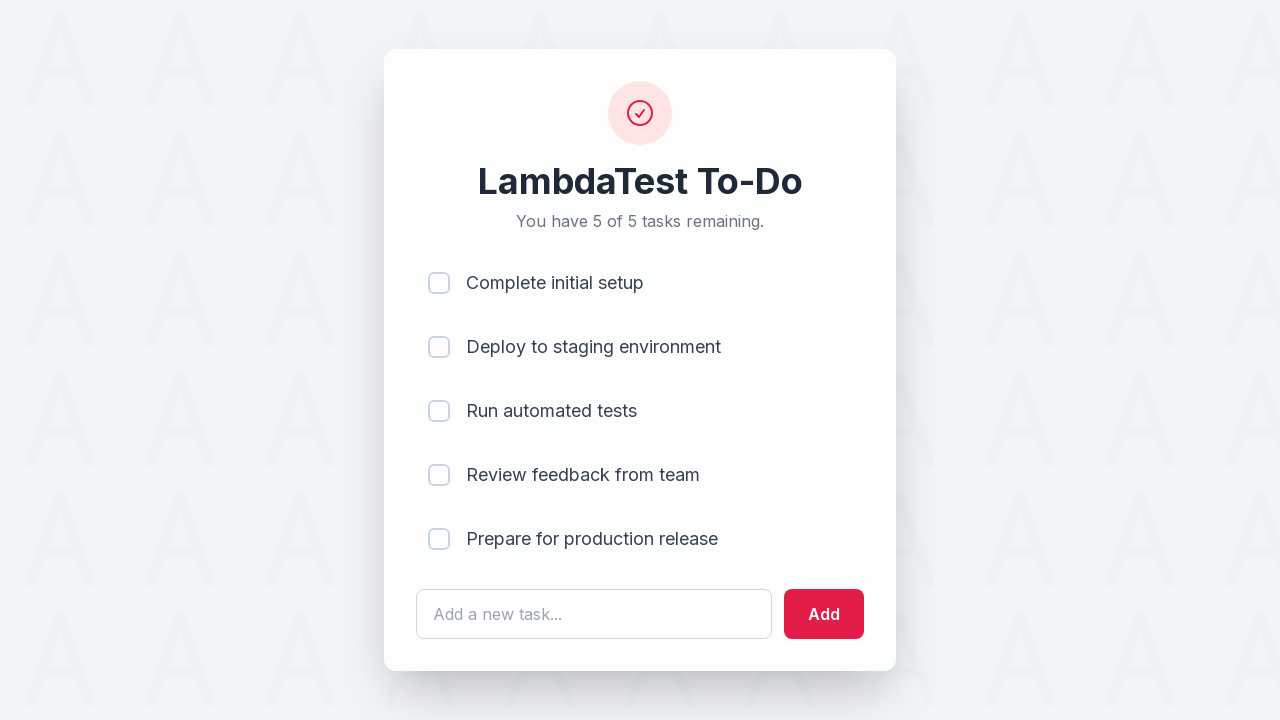

Filled todo input field with 'Learning Selenium' on #sampletodotext
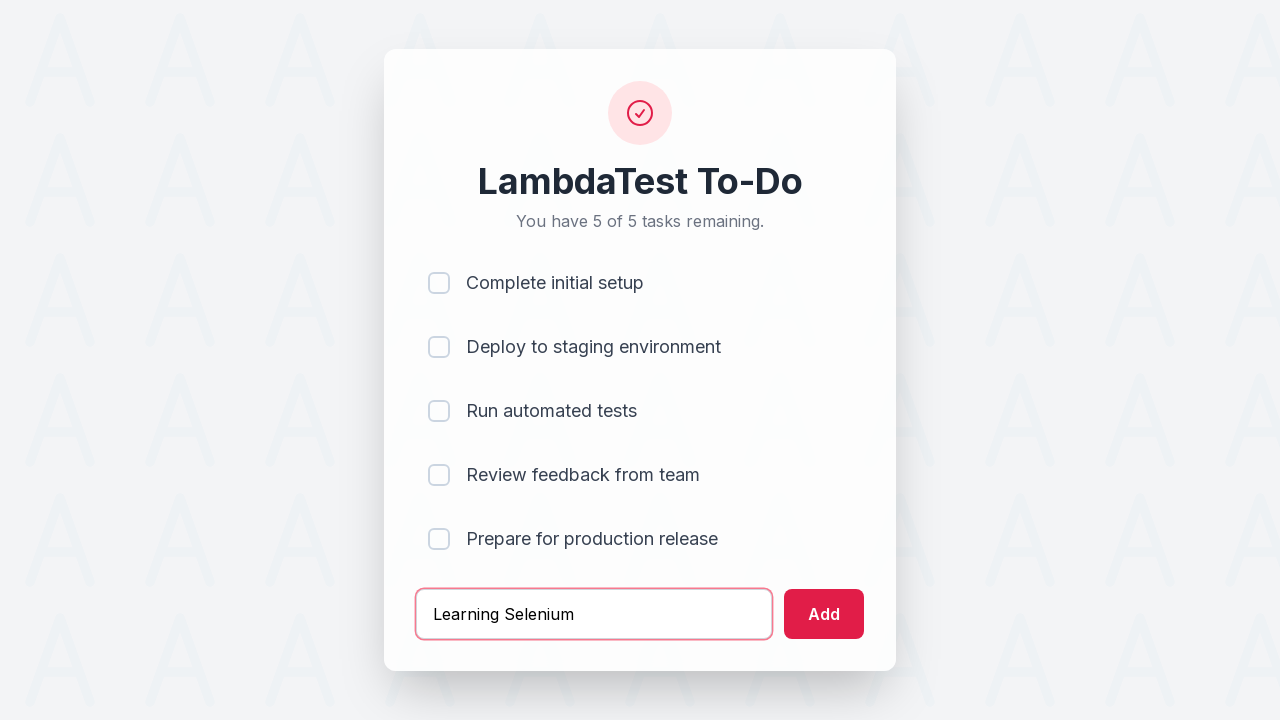

Pressed Enter to add the todo item on #sampletodotext
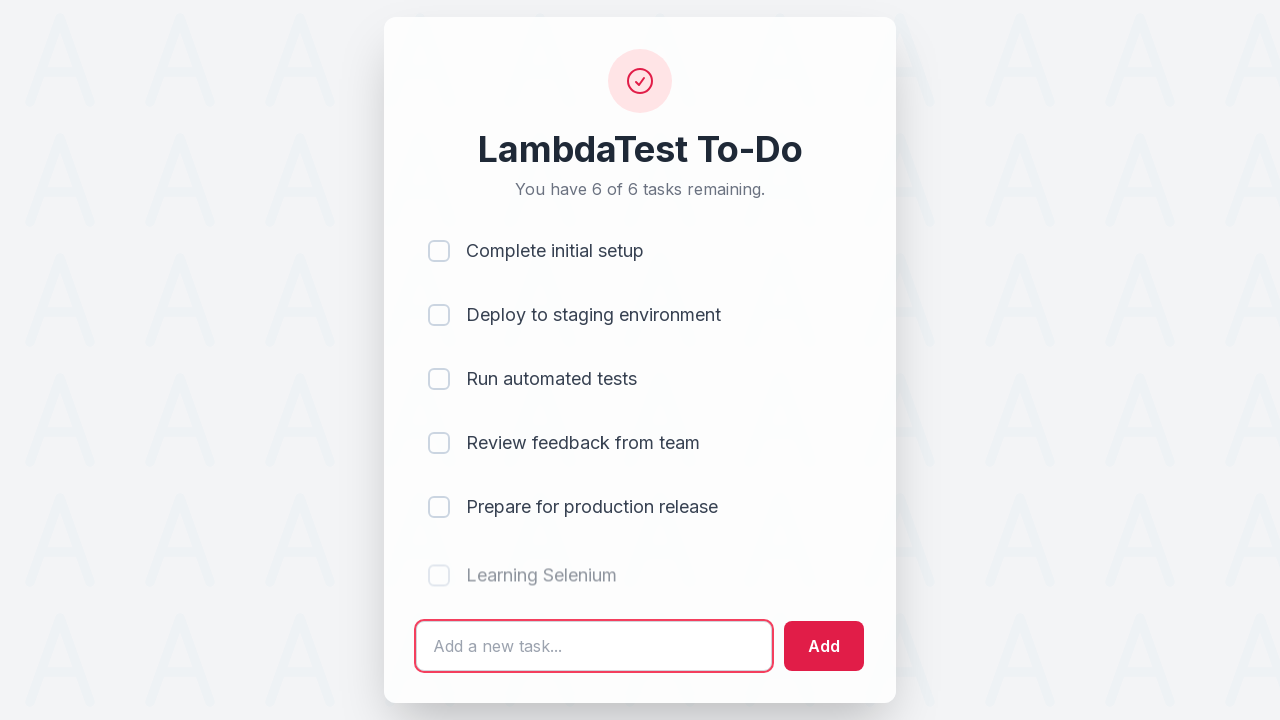

Verified that the new todo item appeared in the list
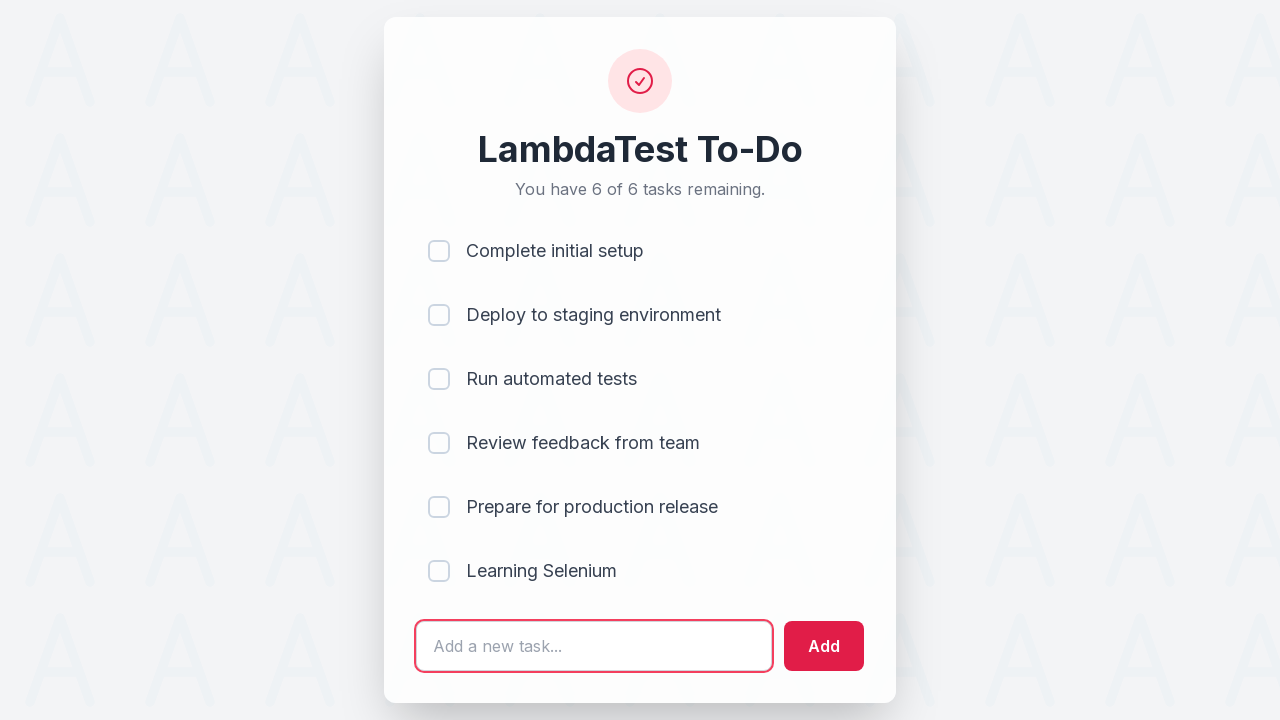

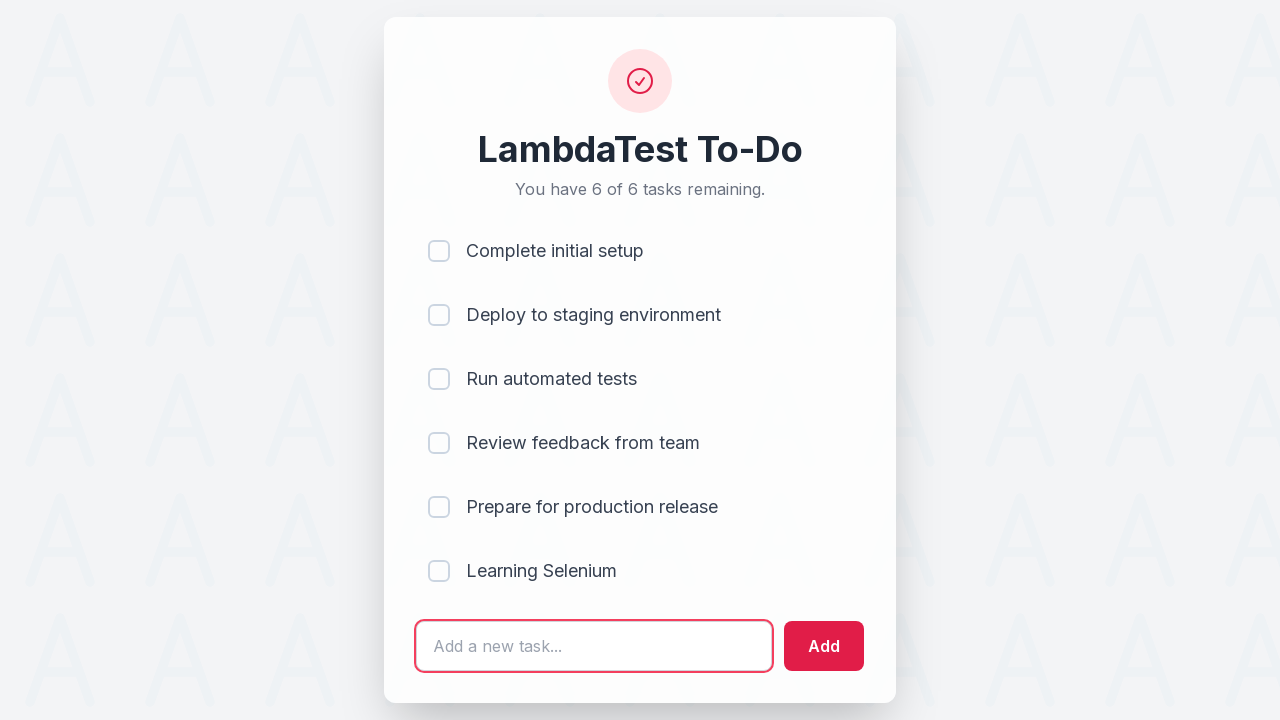